Tests mouse hover functionality on a dropdown element within an iframe on W3Schools' CSS dropdown tutorial page, verifying that hovering reveals dropdown content.

Starting URL: https://www.w3schools.com/css/tryit.asp?filename=trycss_dropdown_button

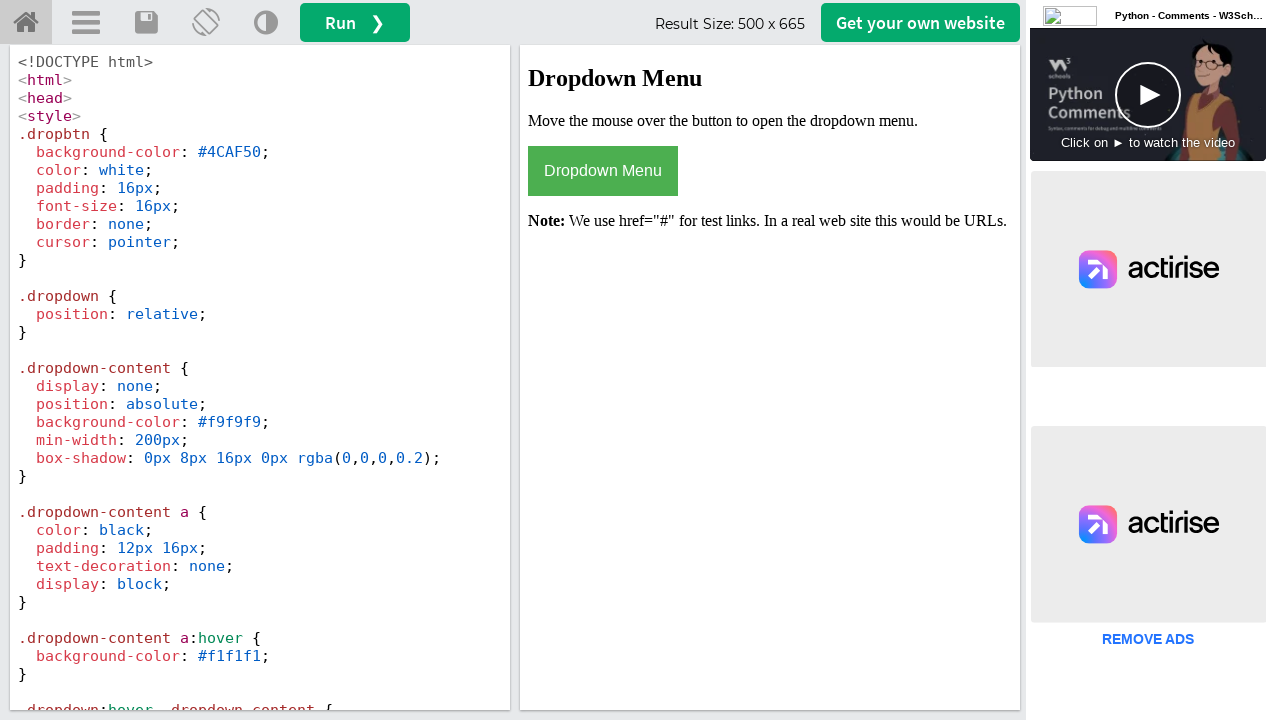

Located iframe with ID 'iframeResult' containing the dropdown test content
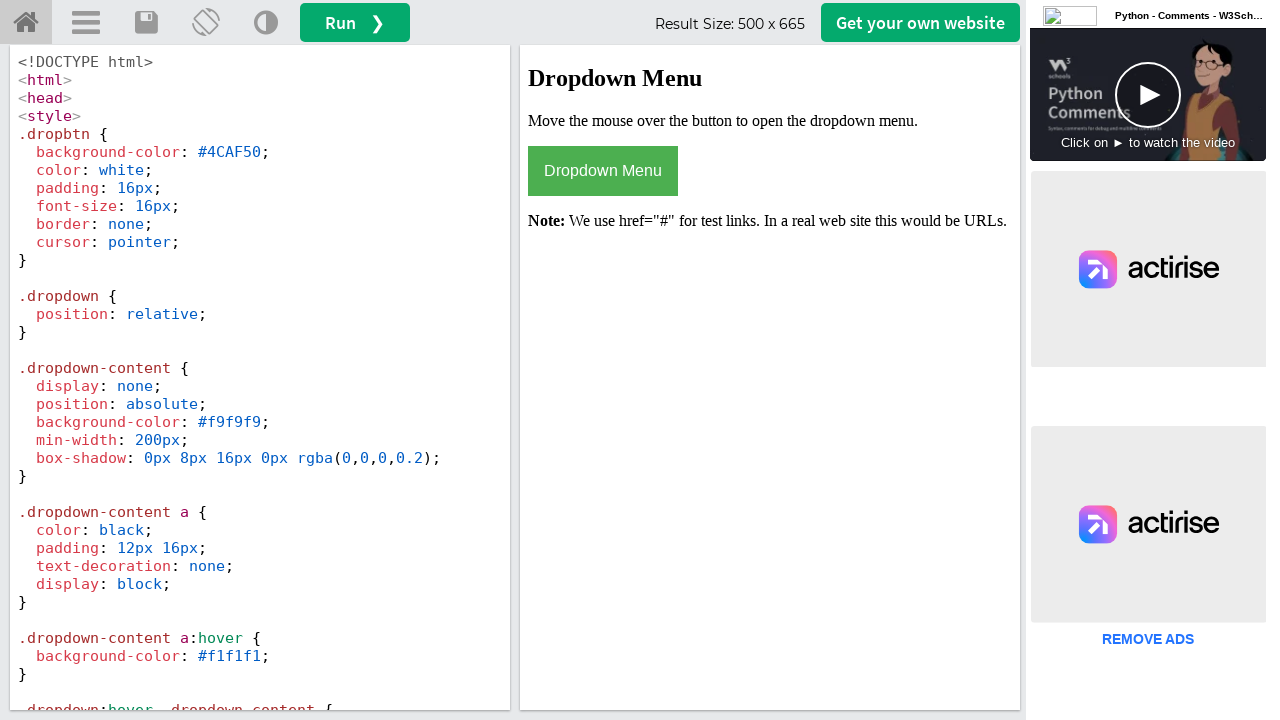

Hovered over dropdown element to trigger display at (770, 171) on #iframeResult >> internal:control=enter-frame >> .dropdown
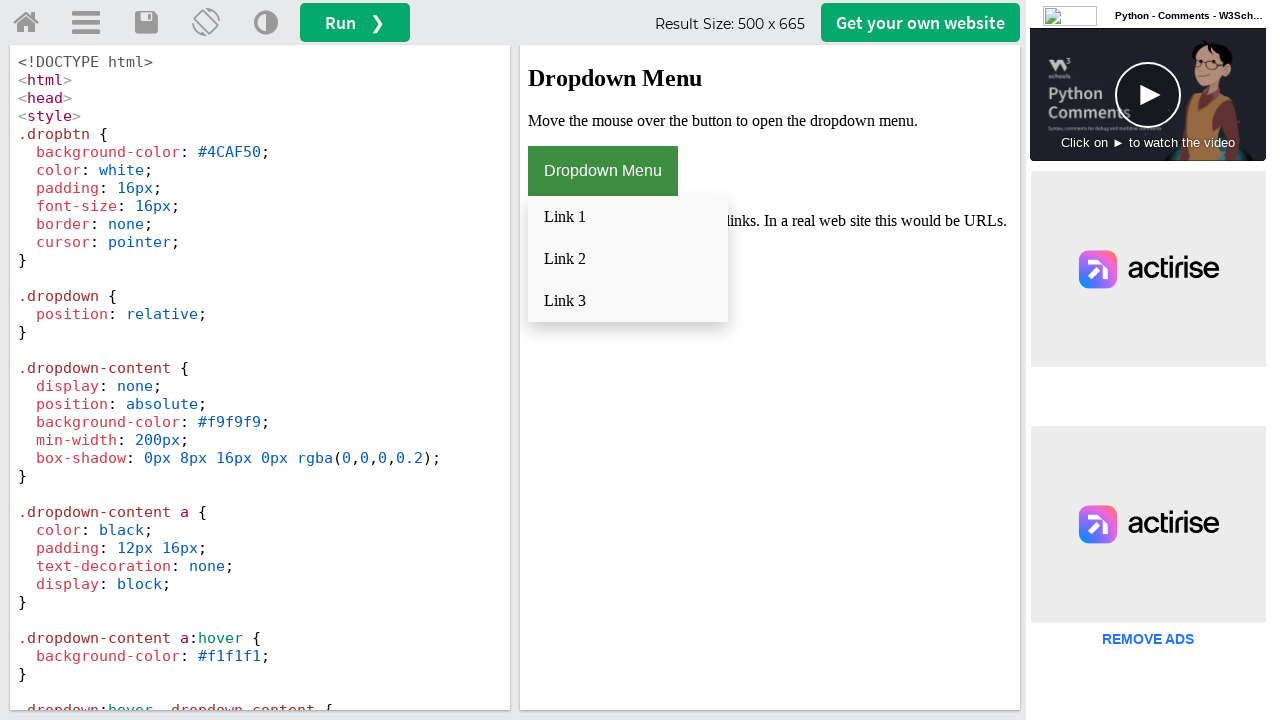

Dropdown content became visible after mouseover
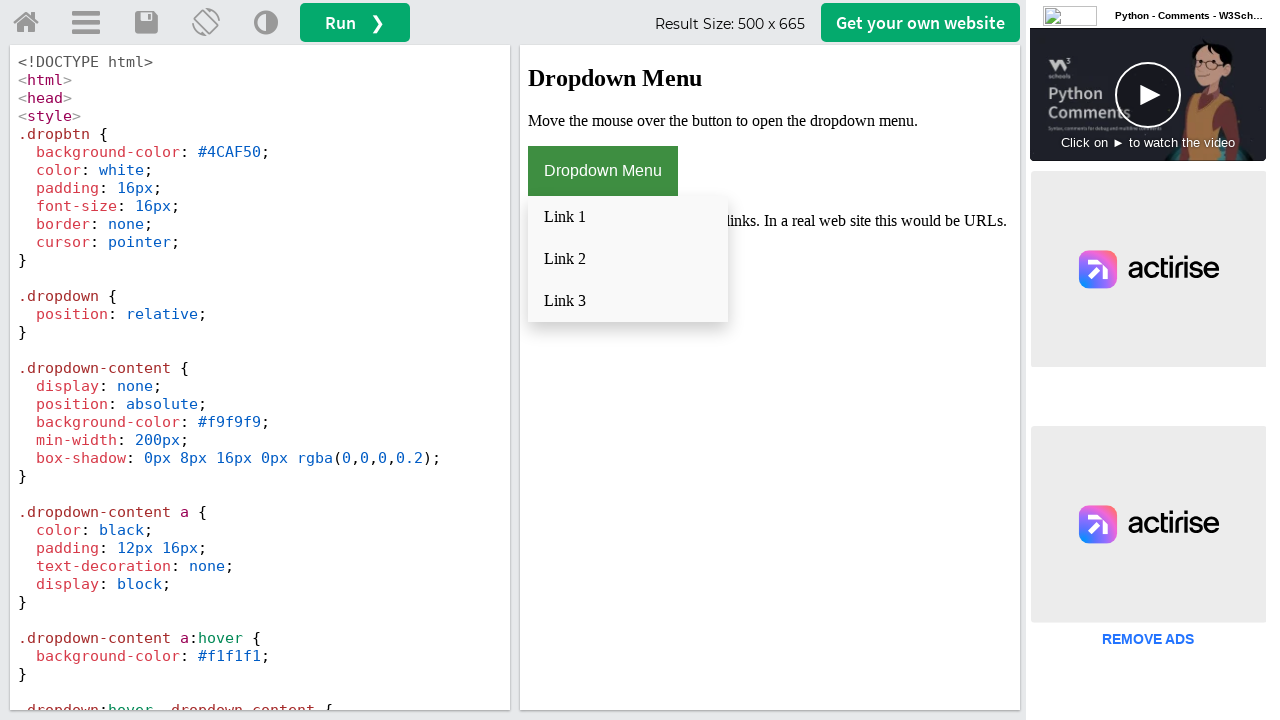

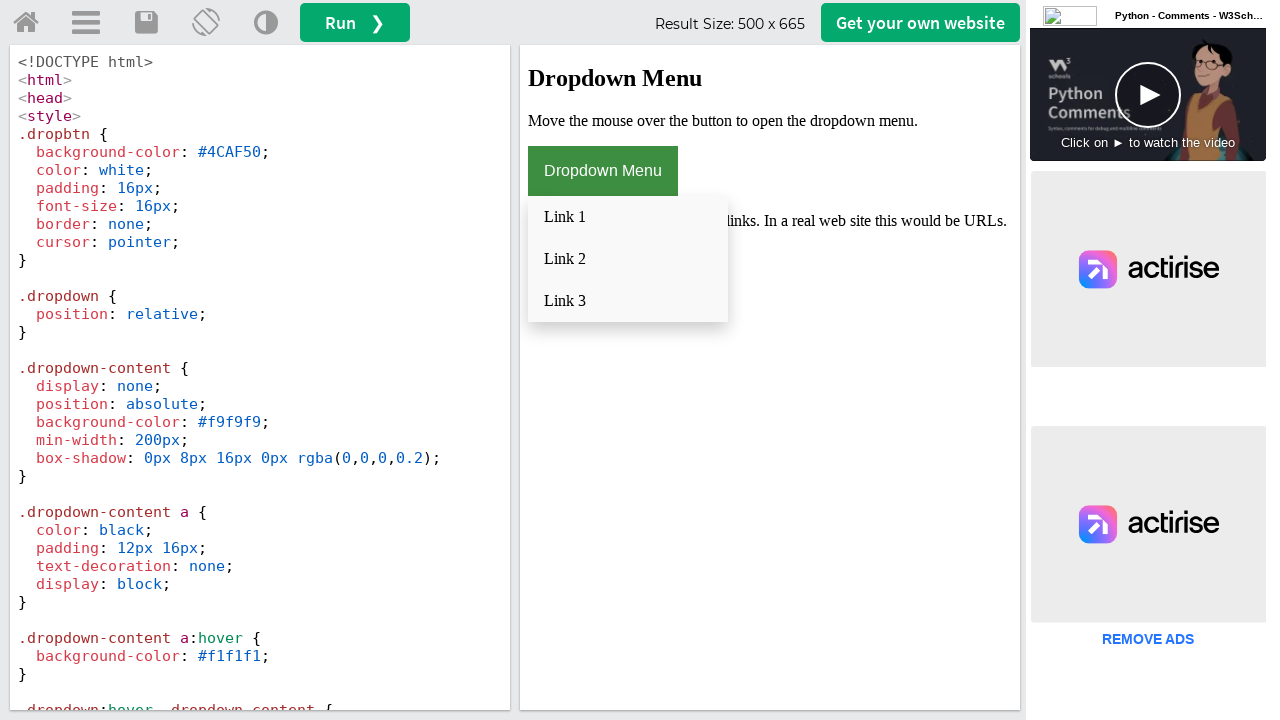